Tests opting out of A/B tests by adding an opt-out cookie before visiting the test page, then verifying the page shows "No A/B Test" heading.

Starting URL: http://the-internet.herokuapp.com

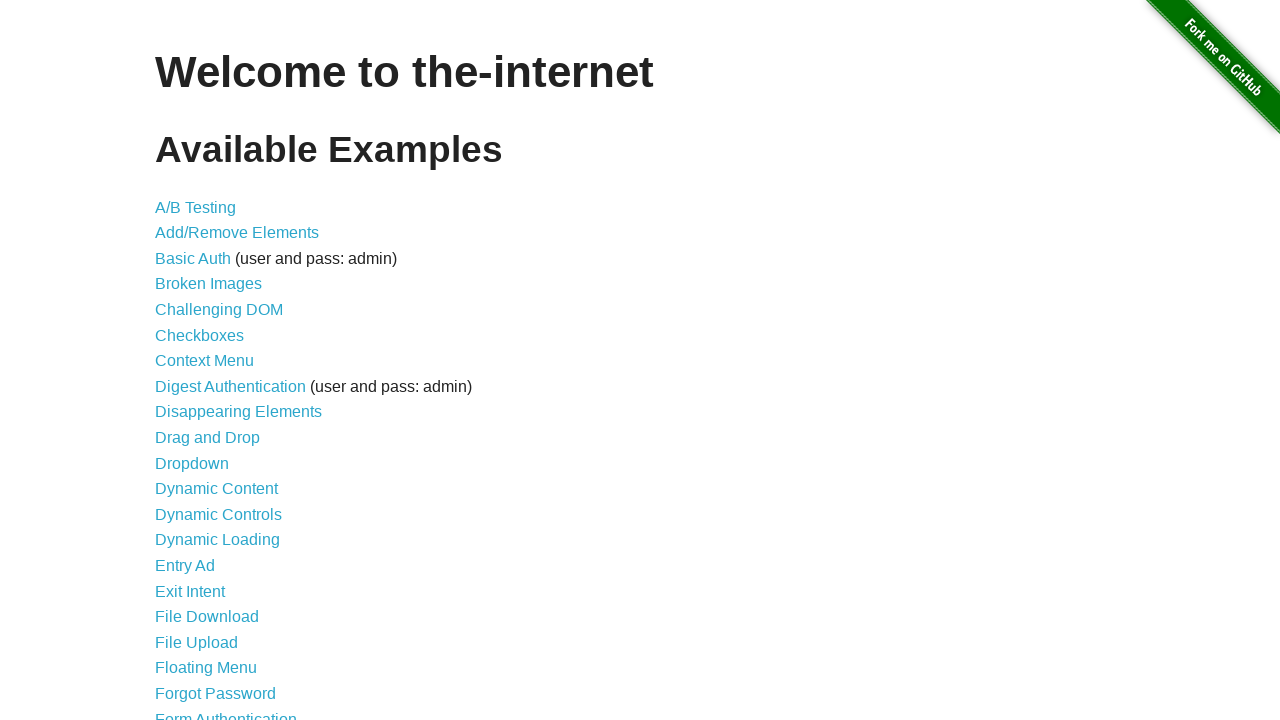

Added optimizelyOptOut cookie to opt out of A/B tests
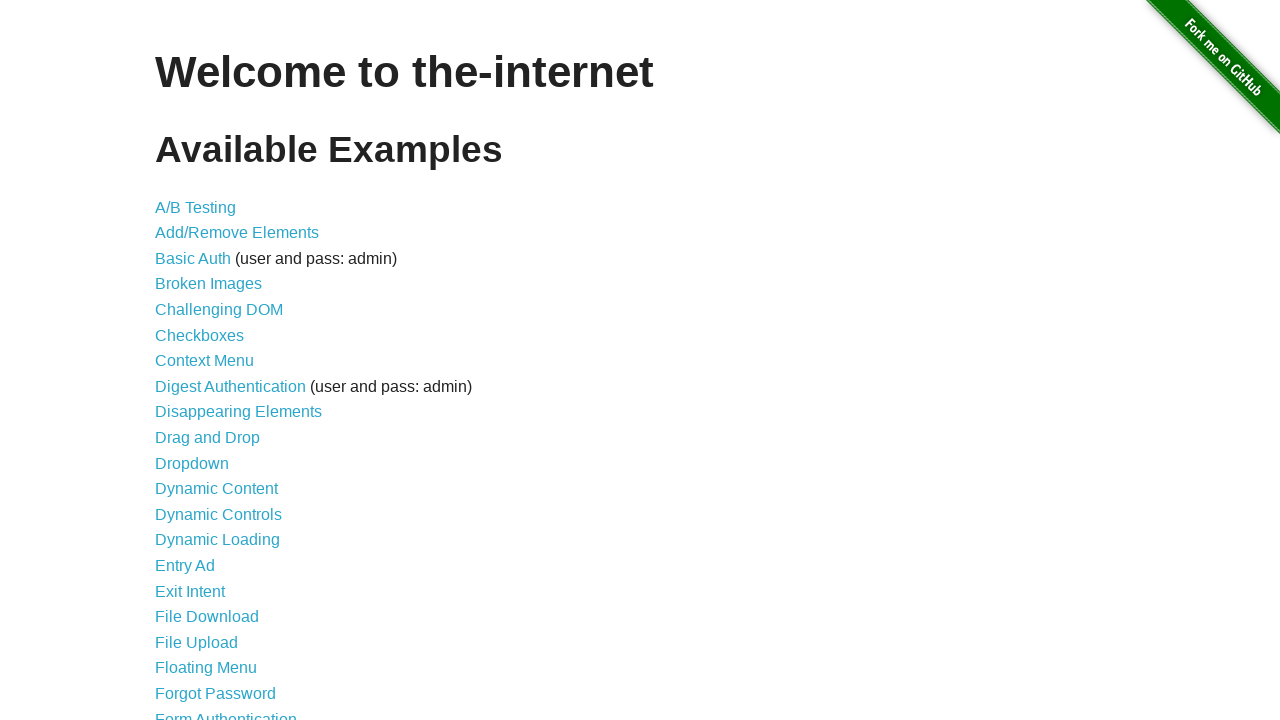

Navigated to A/B test page at http://the-internet.herokuapp.com/abtest
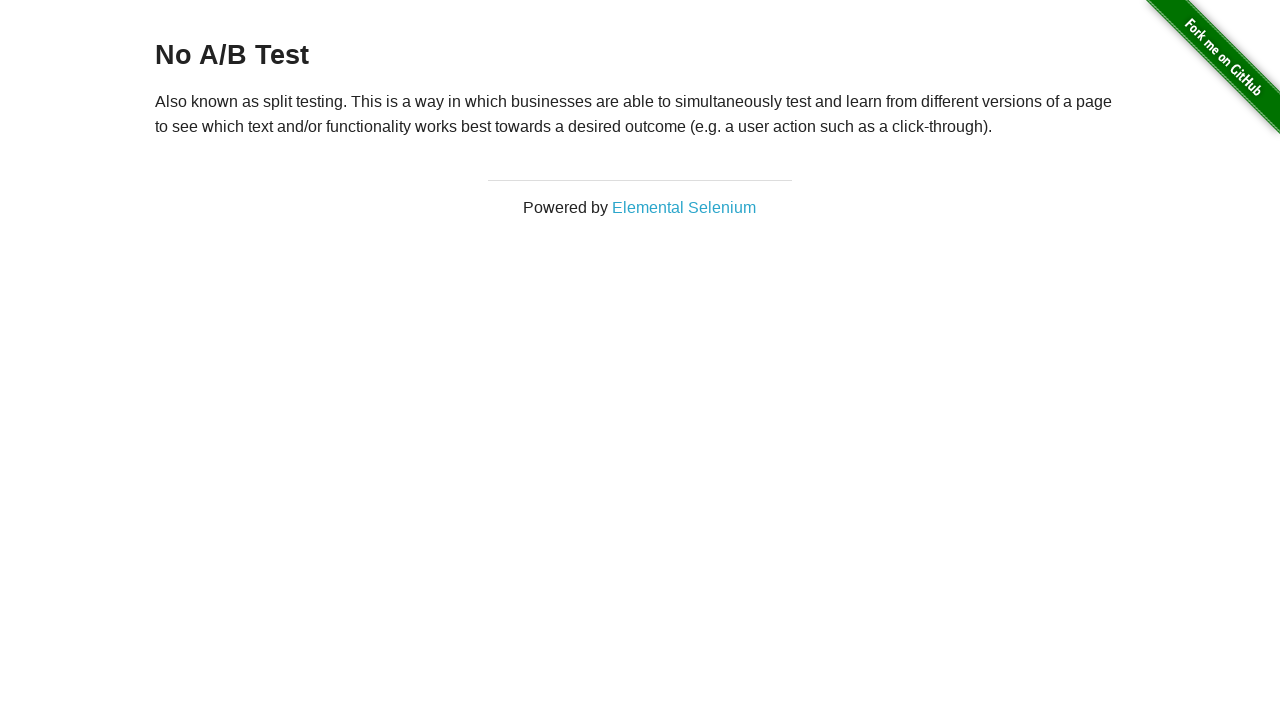

Retrieved heading text from page
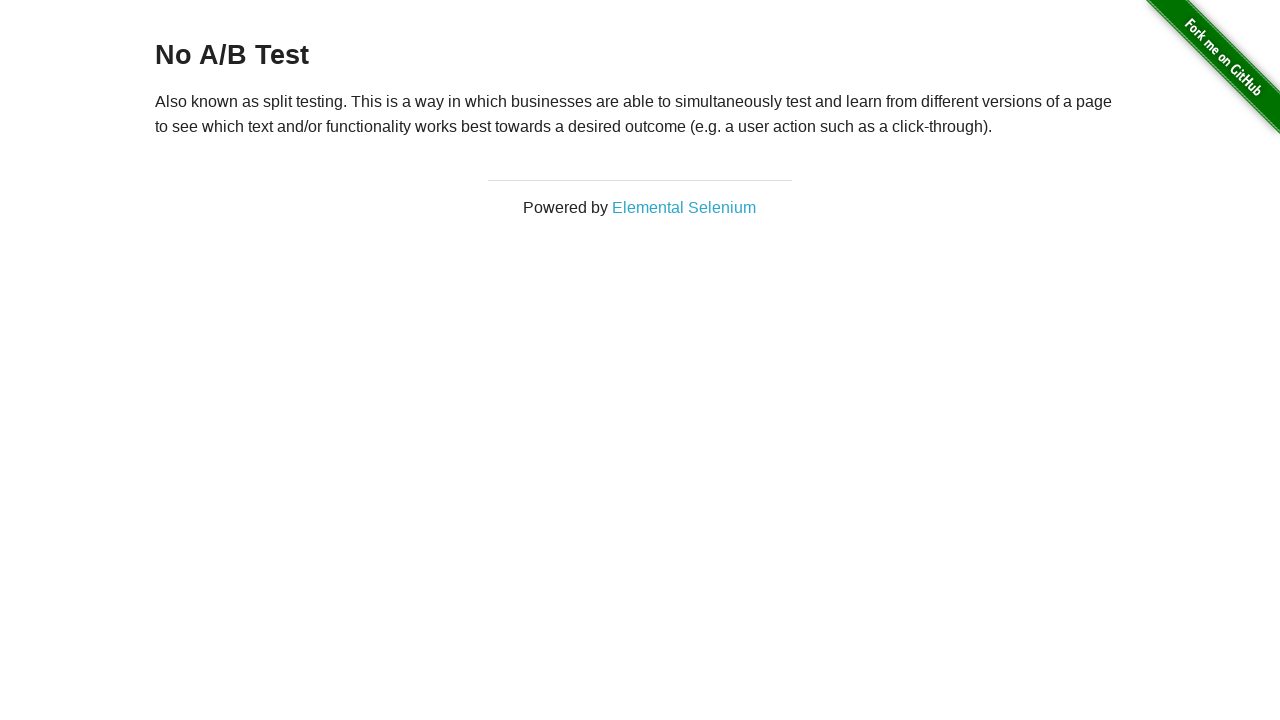

Verified page displays 'No A/B Test' heading, confirming opt-out cookie is working
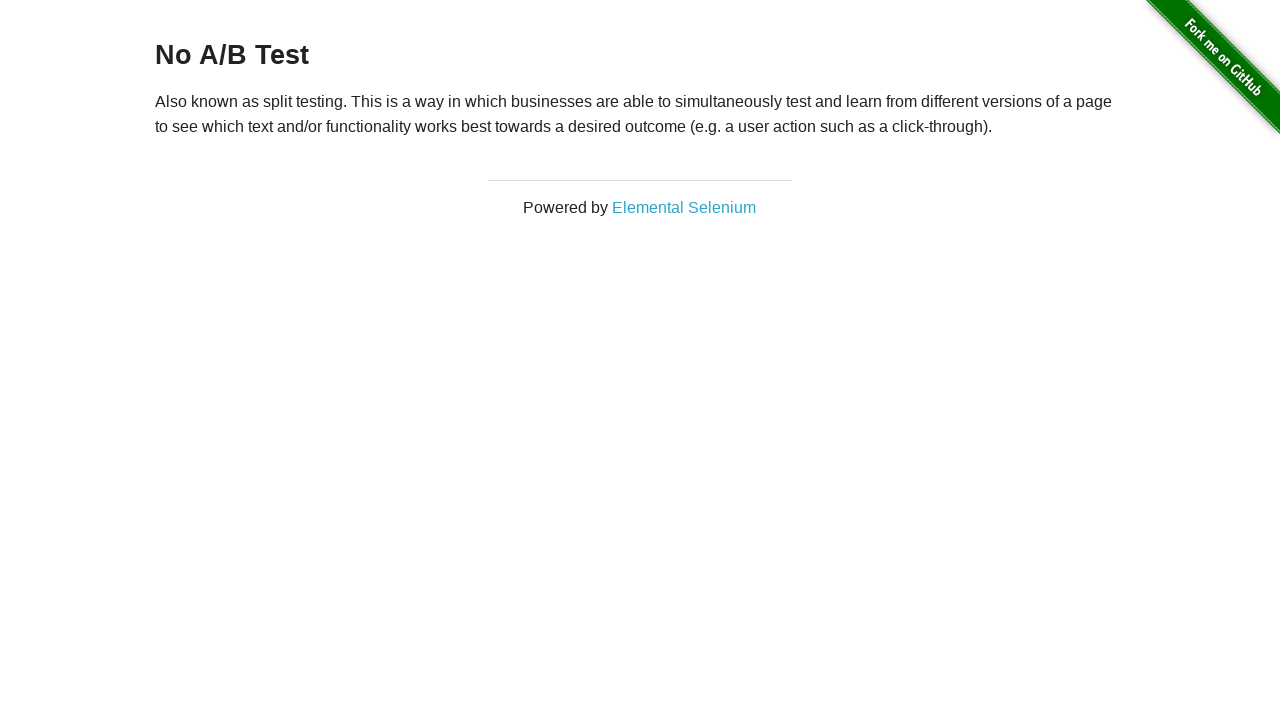

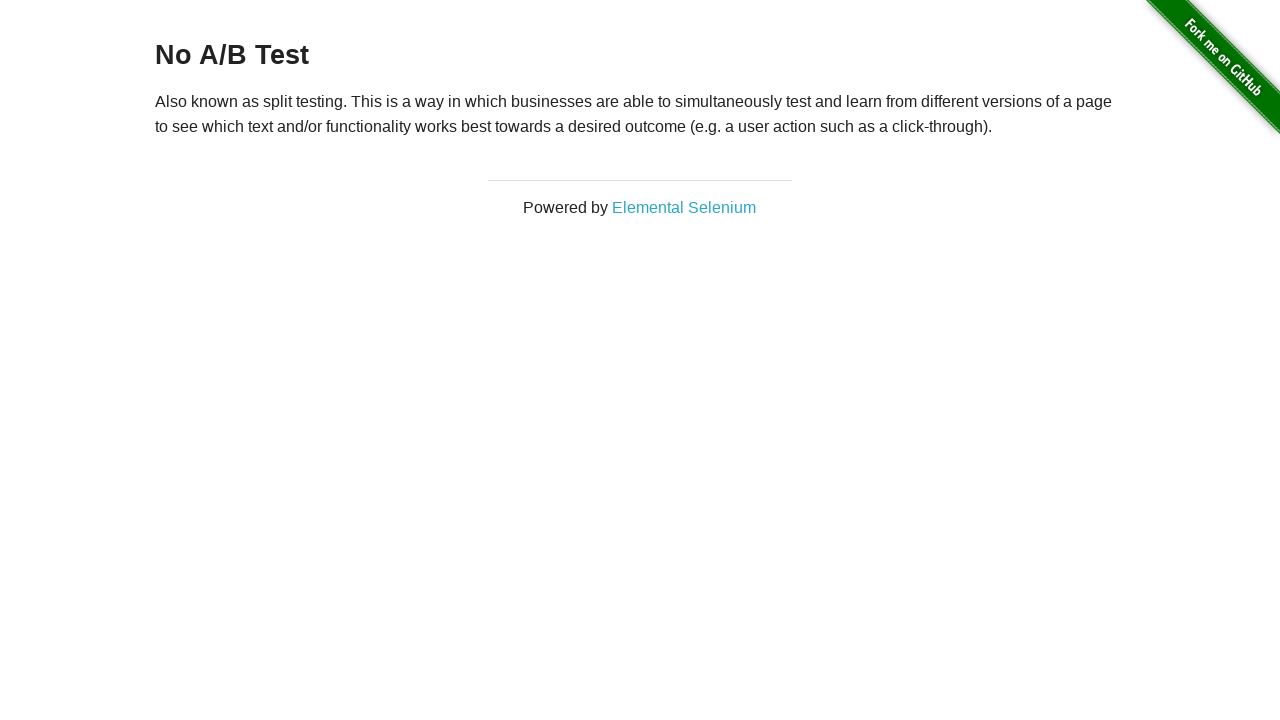